Tests the tennis rankings table interface by selecting to display all results and changing the year filter to view historical ranking data.

Starting URL: https://www.ultimatetennisstatistics.com/rankingsTable

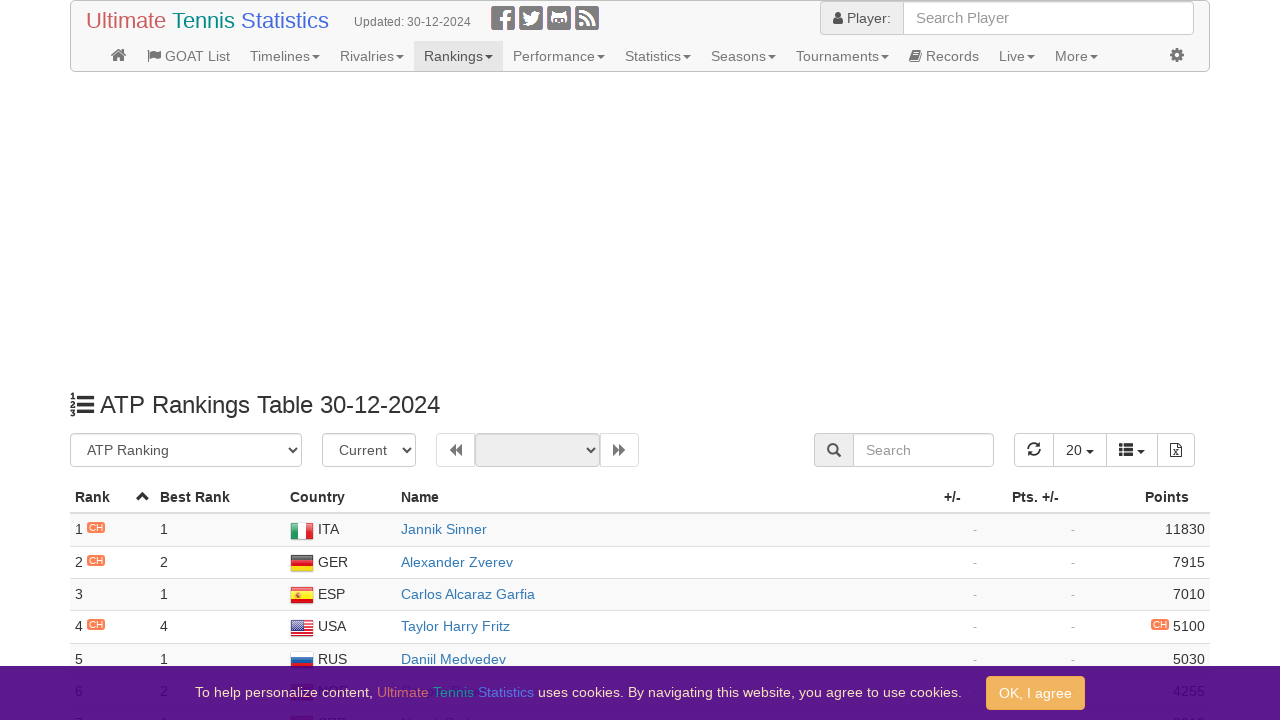

Waited for display results dropdown button to be available
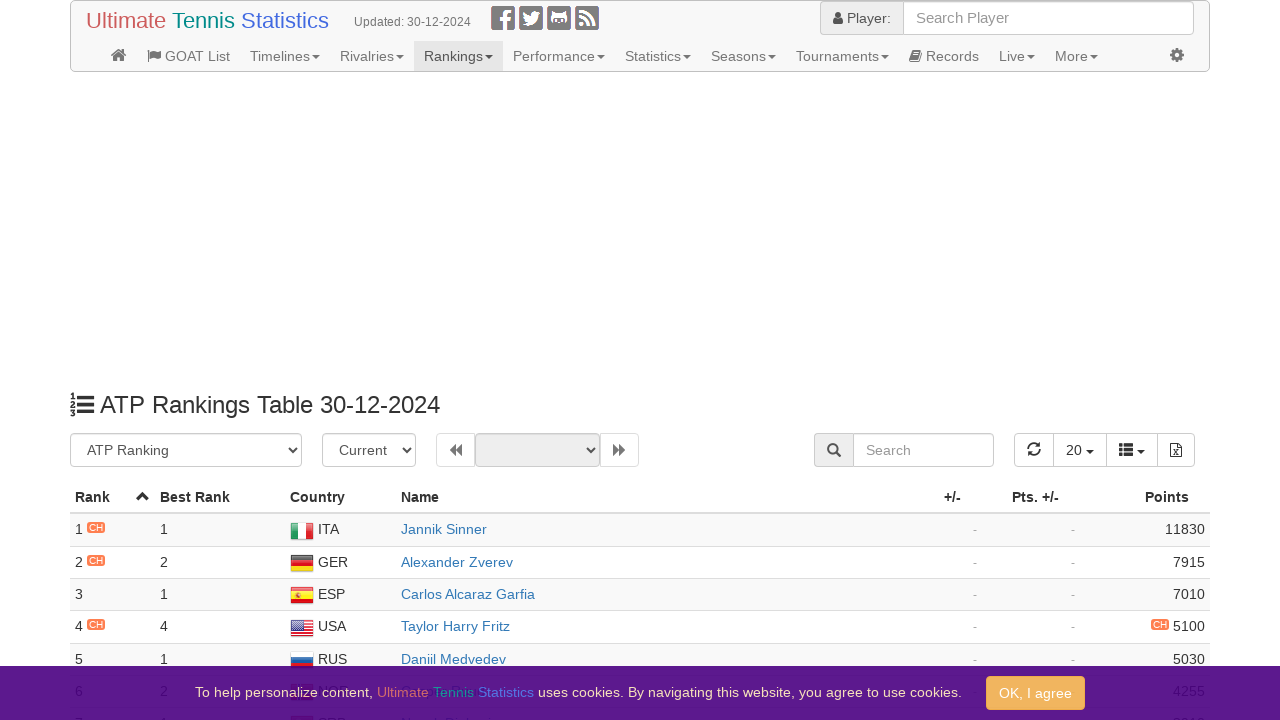

Clicked display results dropdown button at (1080, 450) on #rankingsTable-header > div > div > div.actions.btn-group > div:nth-child(2) > b
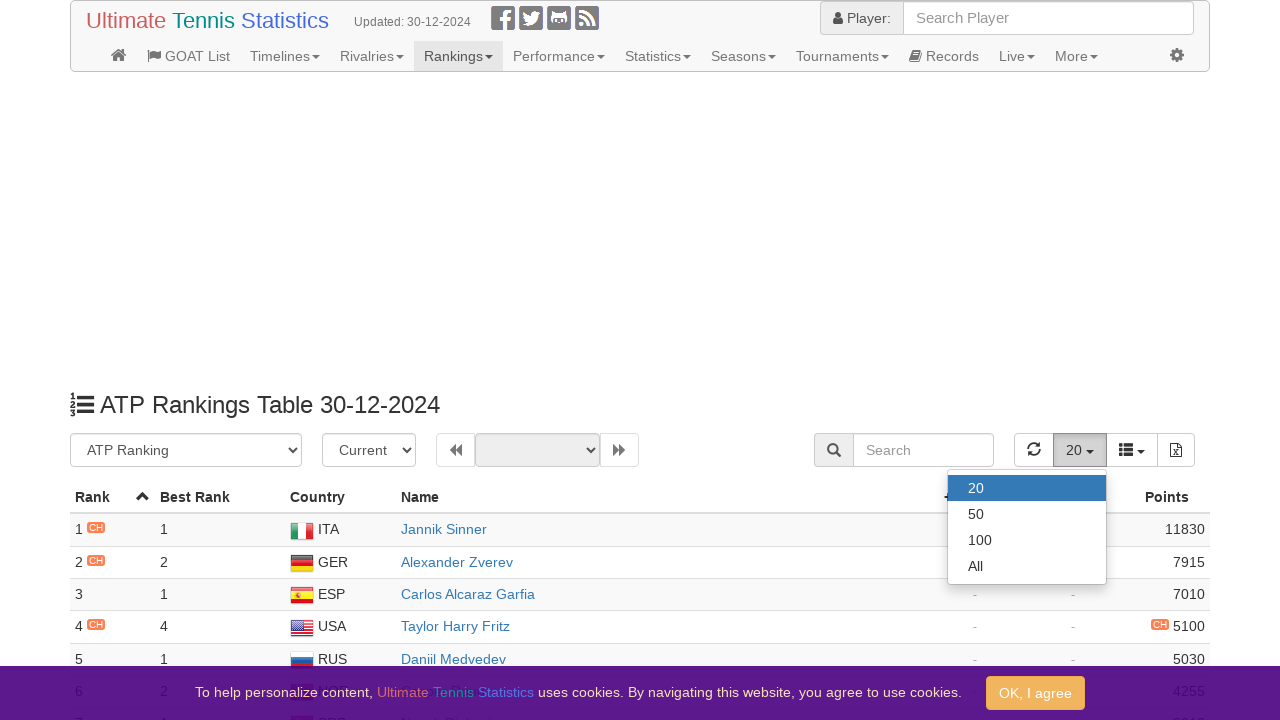

Waited for dropdown menu to open
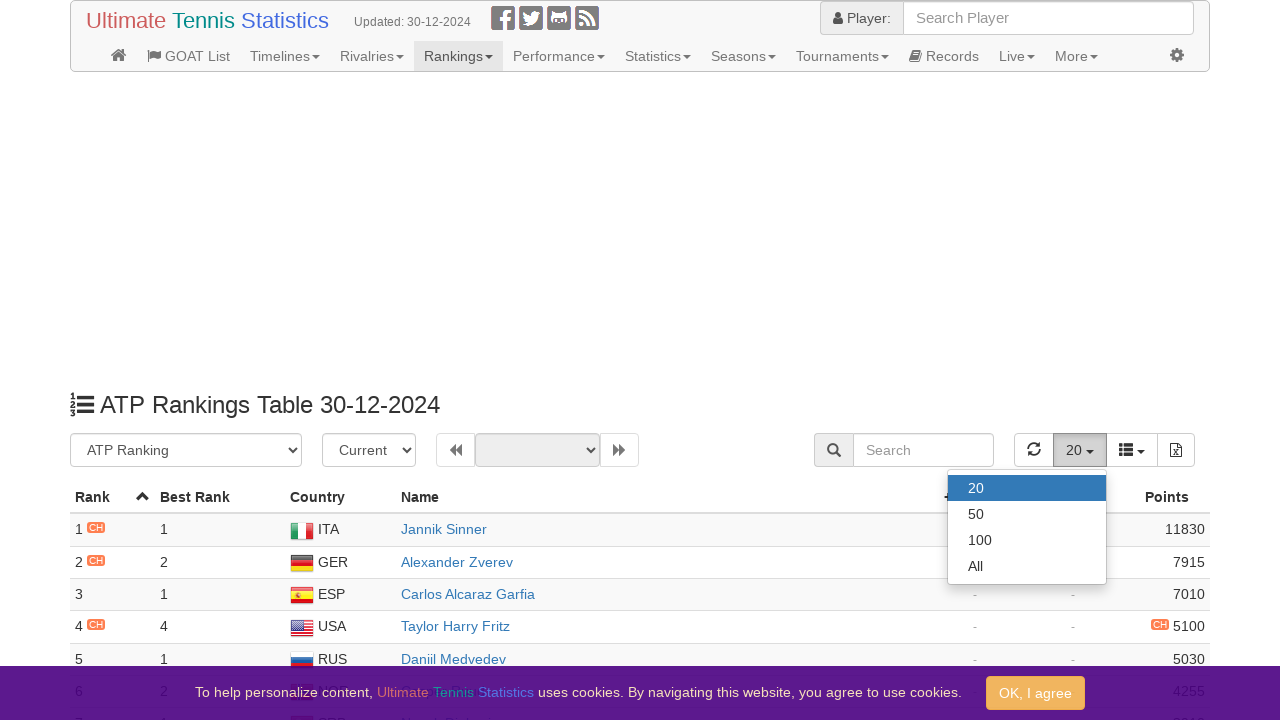

Selected 'All' option to display all results at (1027, 566) on text=All
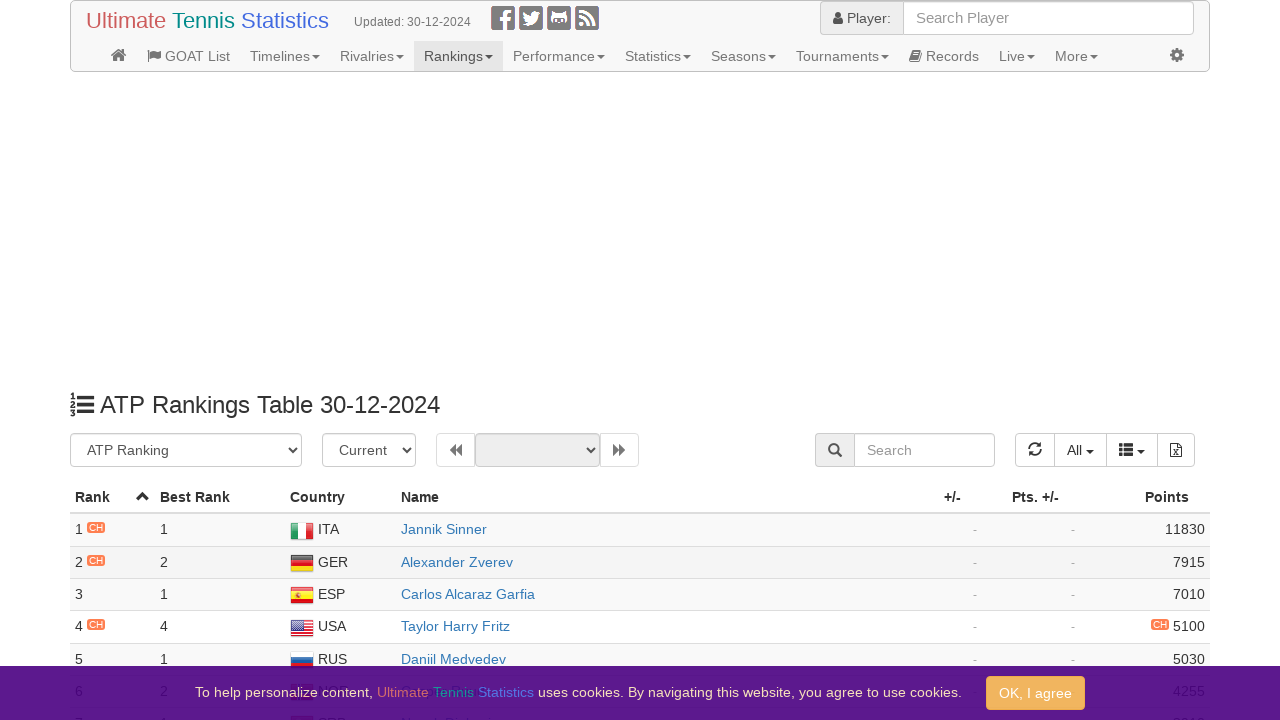

Waited for season/year selector to be available
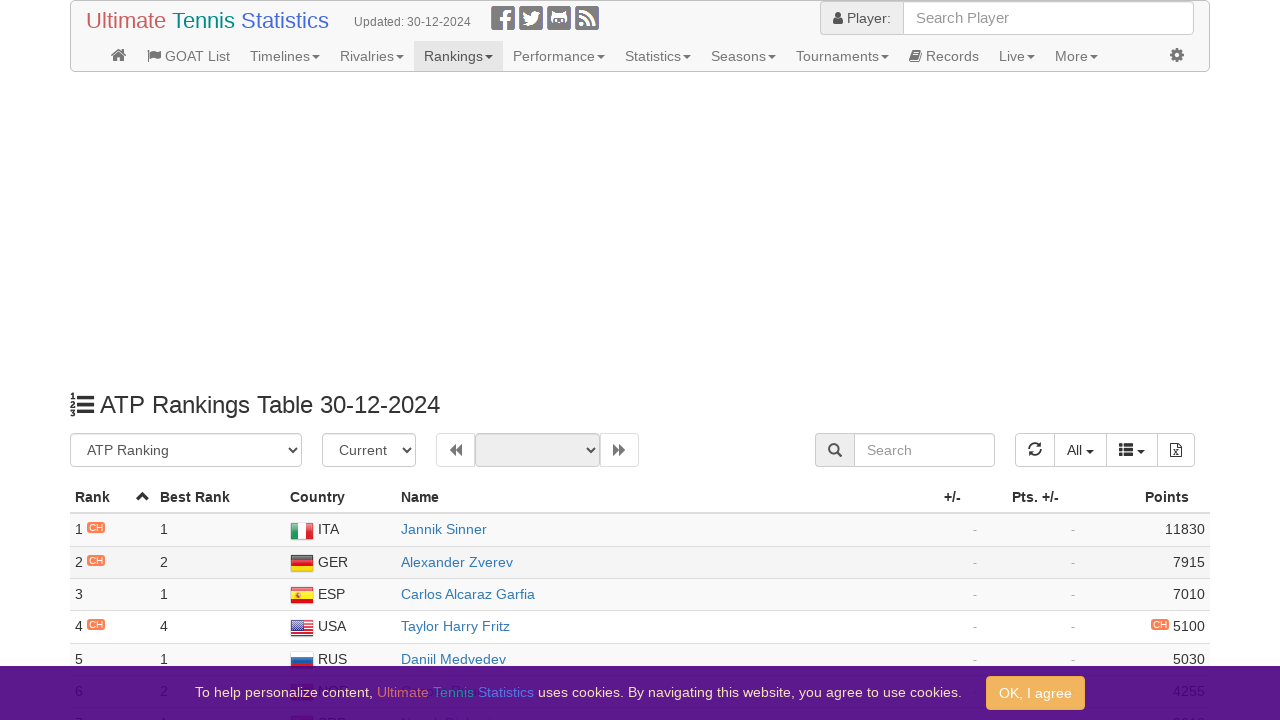

Clicked season/year selector dropdown at (369, 450) on #season
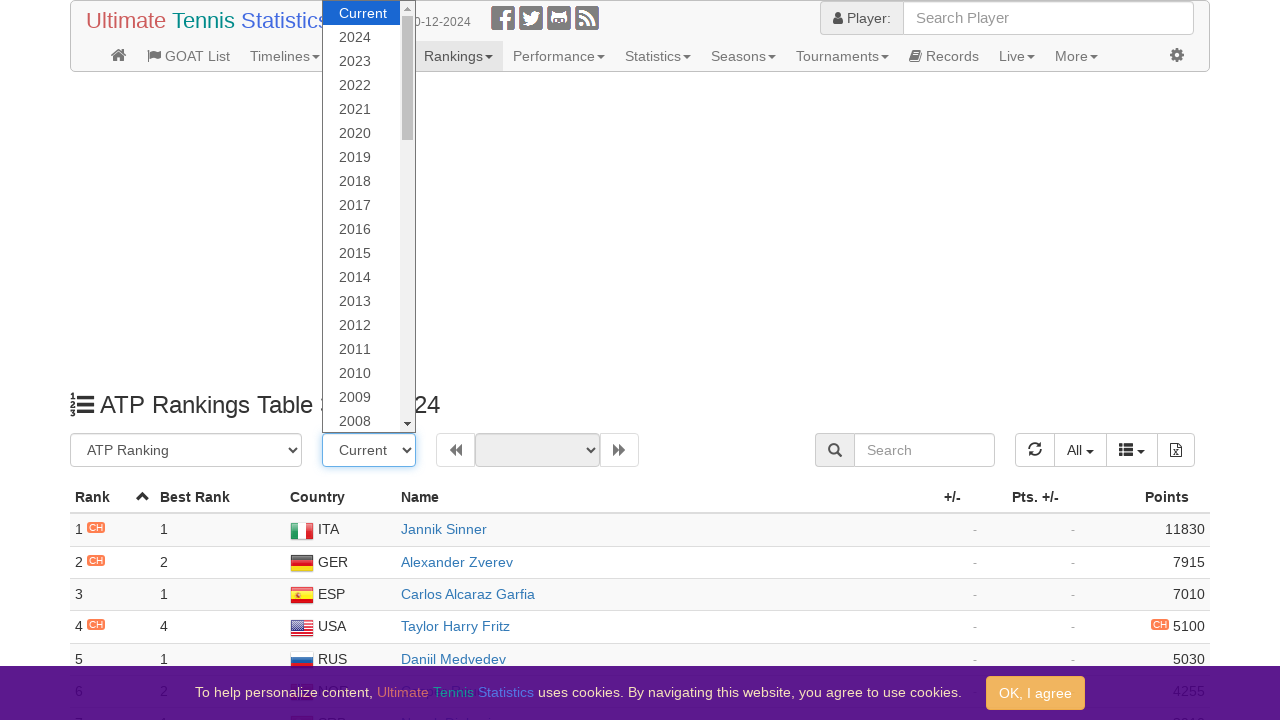

Selected year 2012 from the season dropdown to view historical ranking data on #season
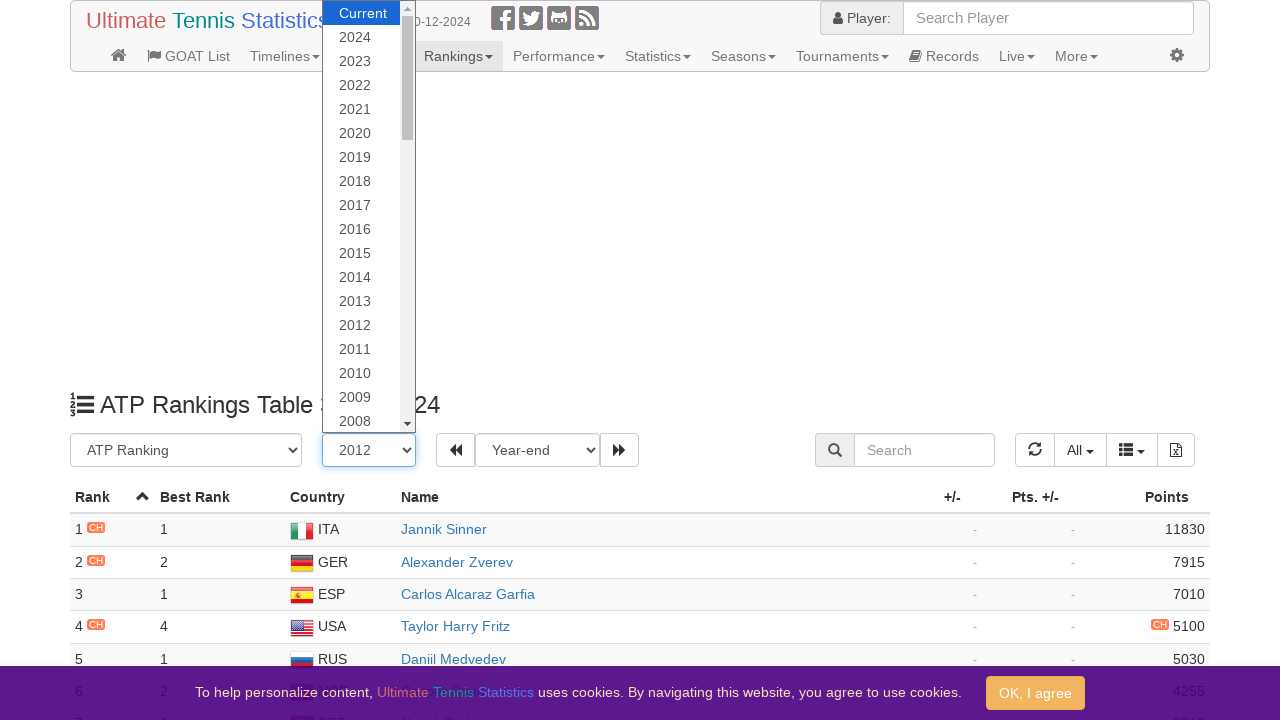

Waited for rankings table to load with player data for 2012
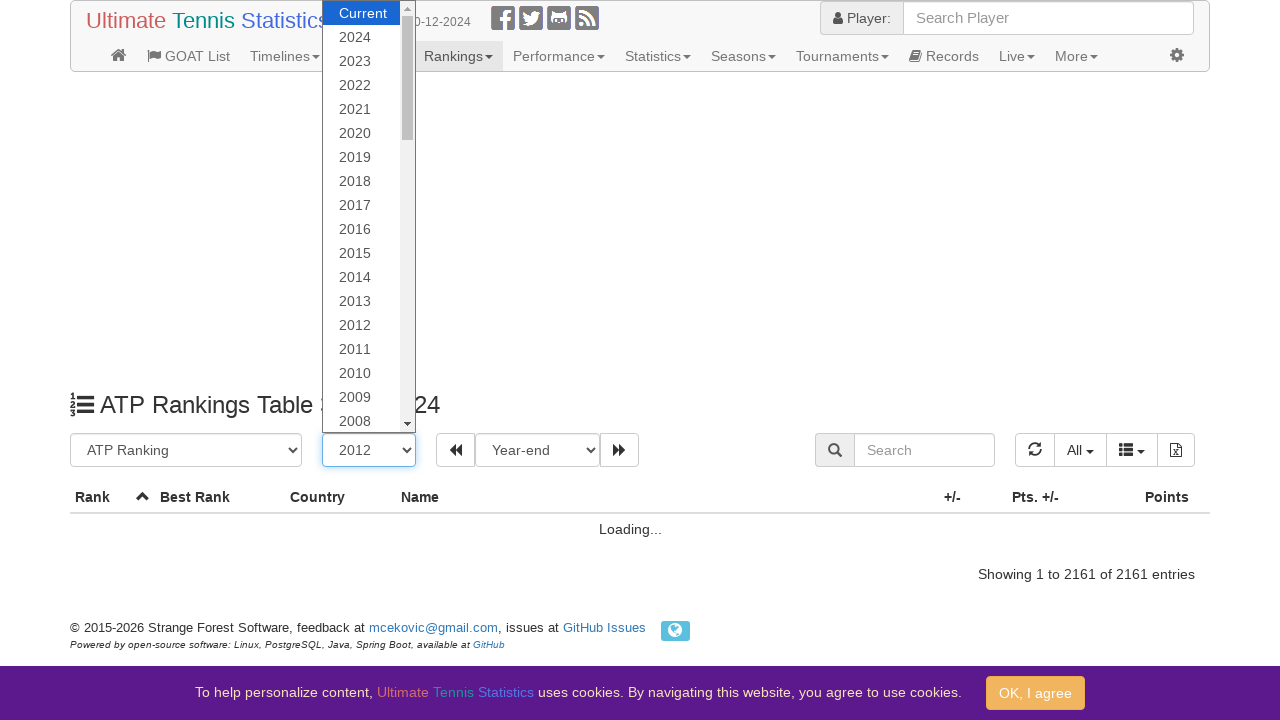

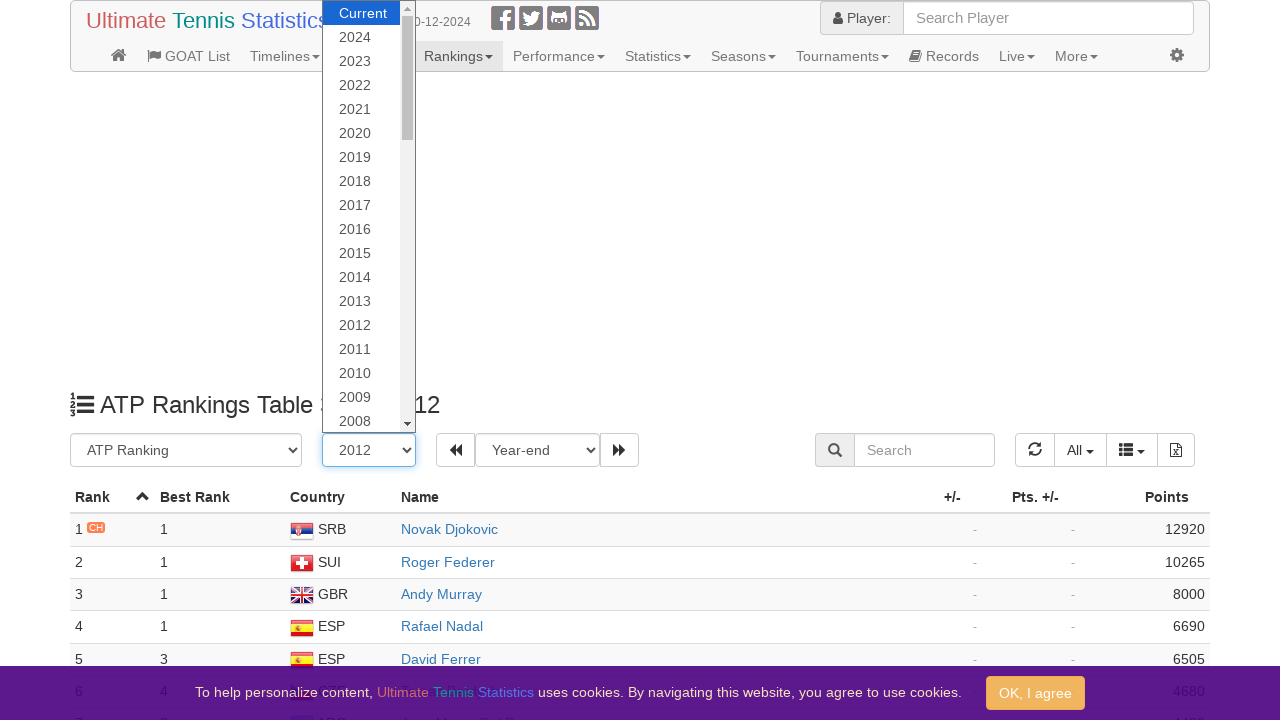